Navigates to a sample training page and clicks on a checkbox/input element in a table row that contains 'API' text

Starting URL: https://aksharatraining.com/sample15.html

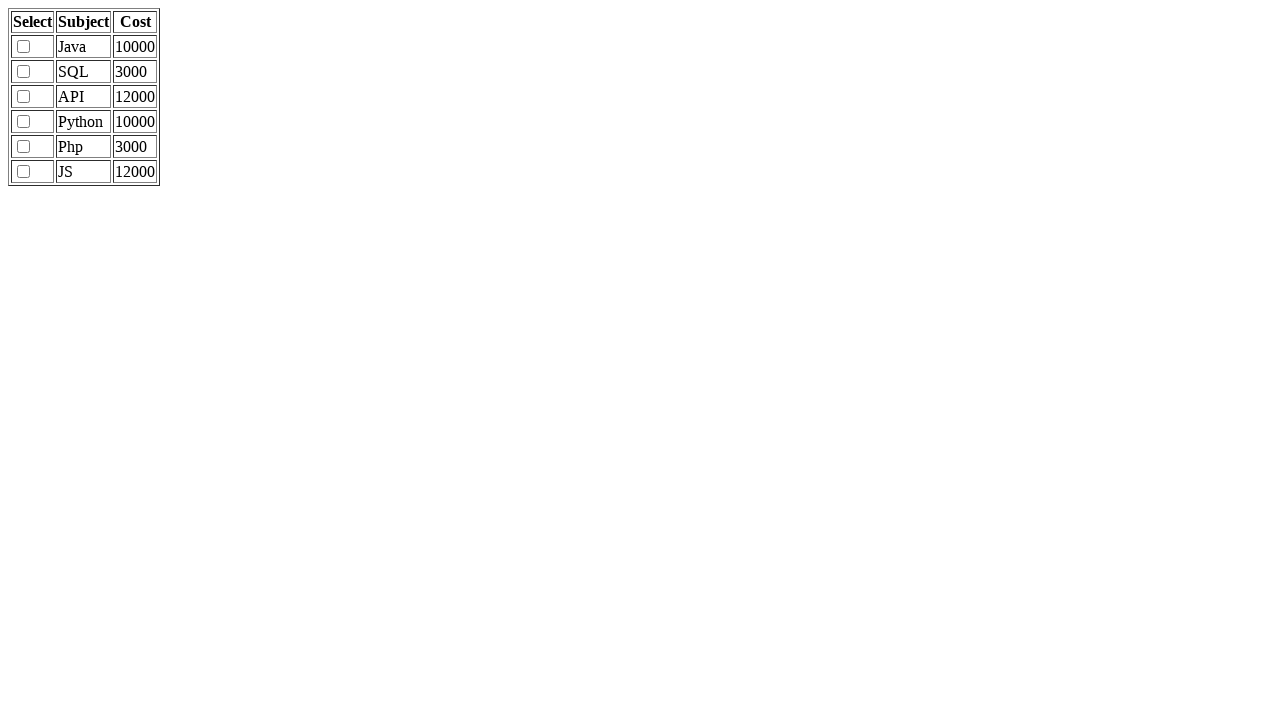

Navigated to sample training page
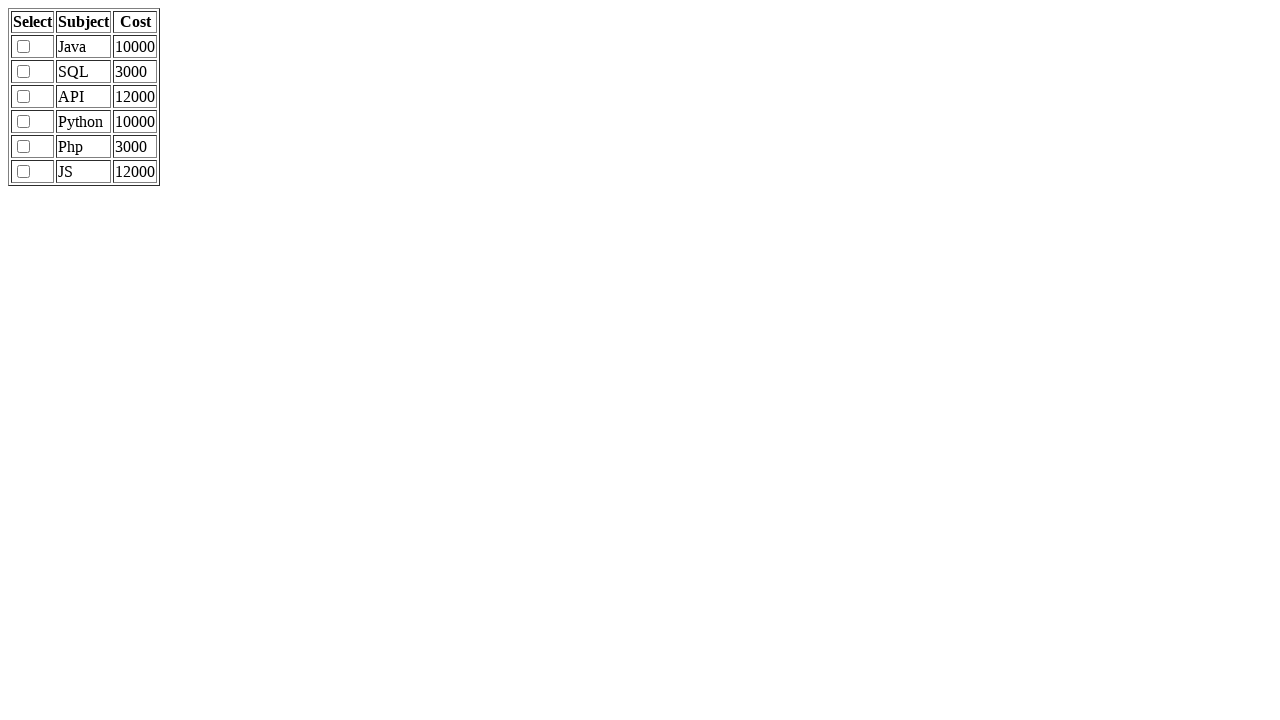

Clicked checkbox/input element in table row containing 'API' at (24, 96) on xpath=//td[text()='API']/../td[1]/input
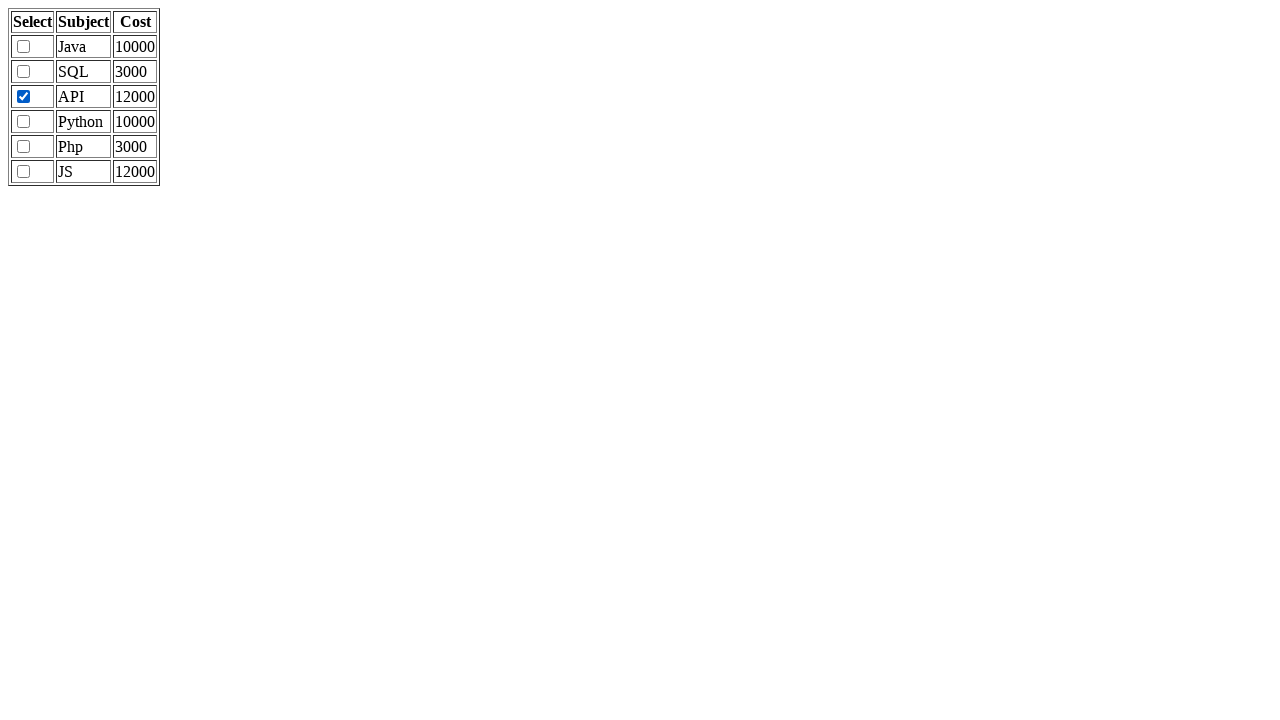

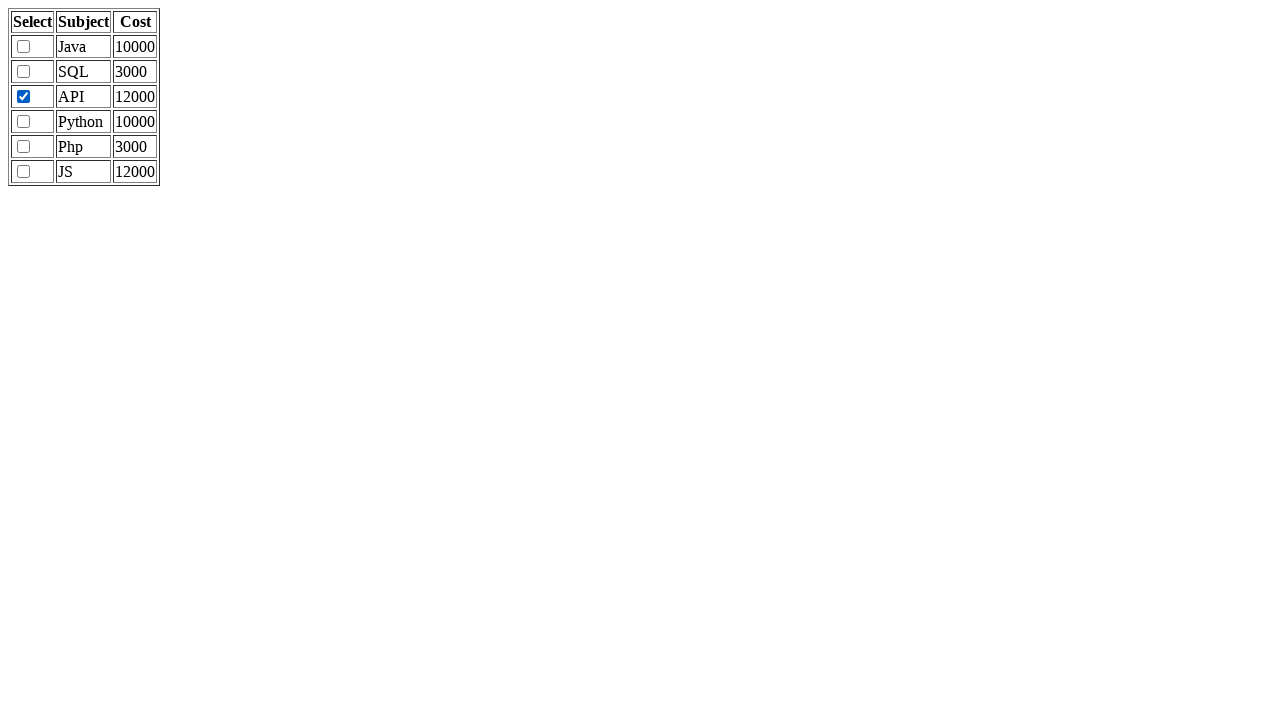